Tests JavaScript prompt box interaction by clicking the prompt button, entering text and accepting, then dismissing the prompt dialog

Starting URL: https://www.hyrtutorials.com/p/alertsdemo.html

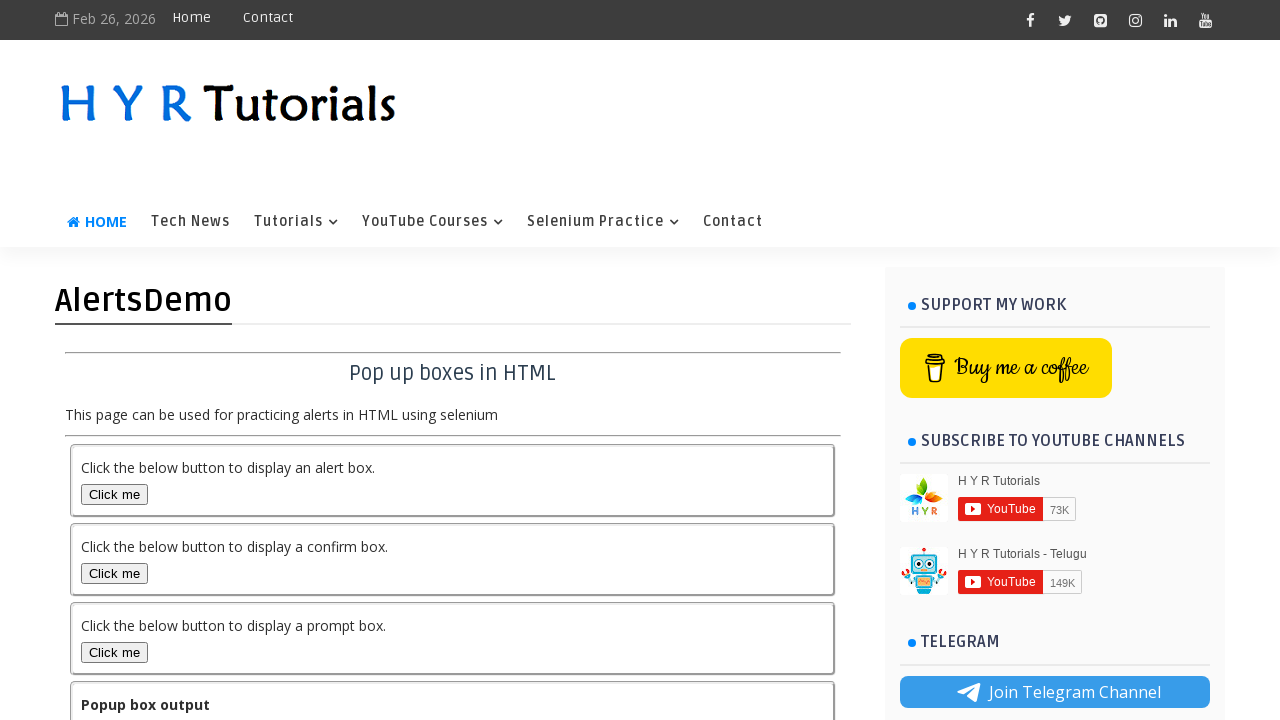

Clicked prompt box button at (114, 652) on #promptBox
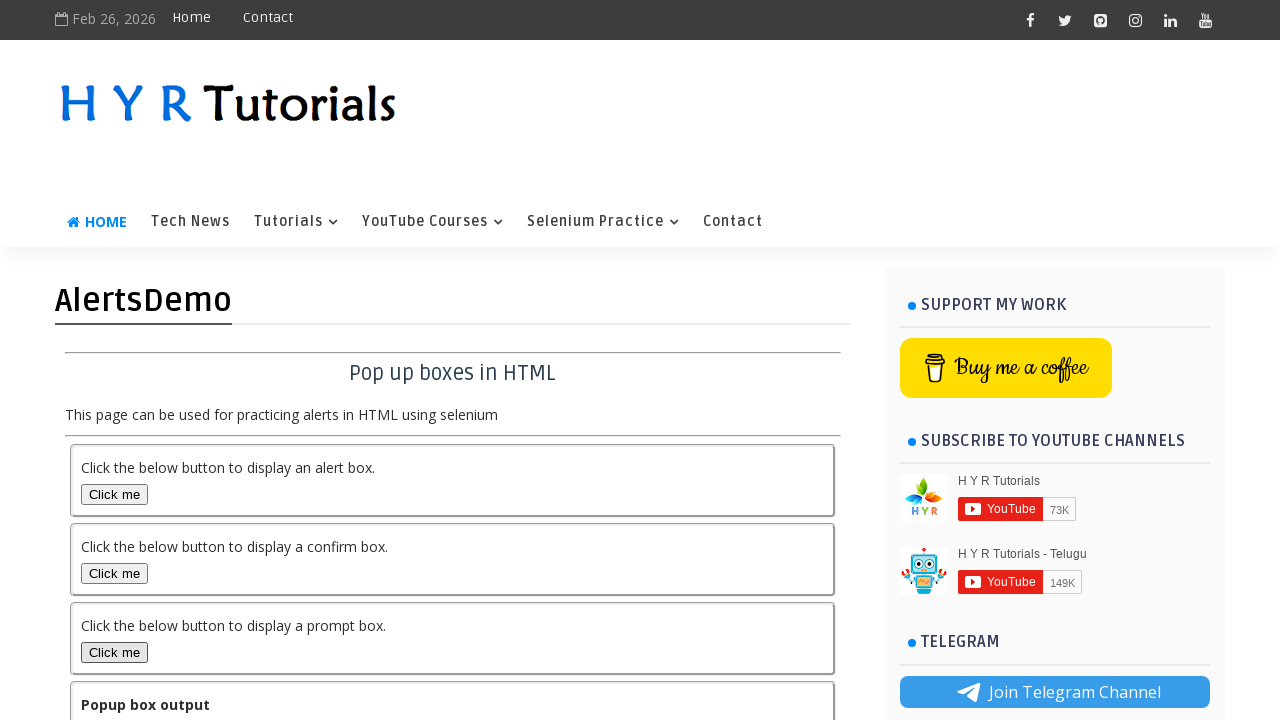

Set up dialog handler to accept prompt with text 'Abhinav.K'
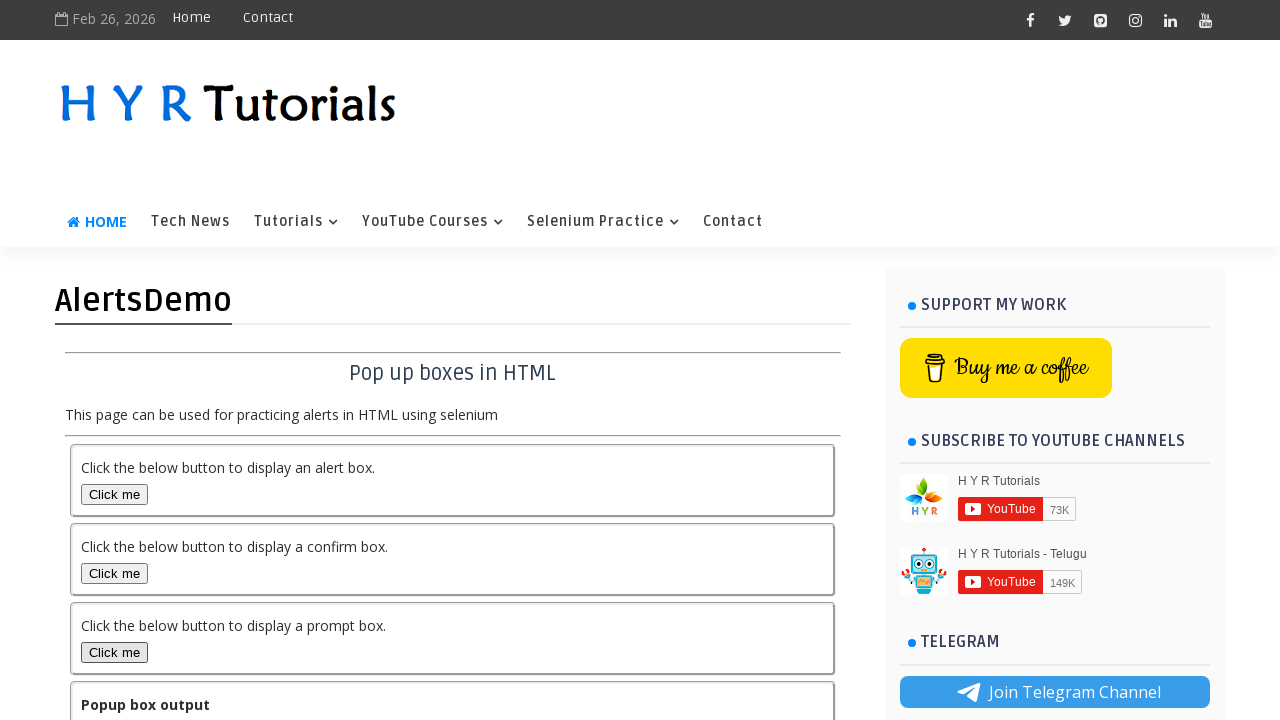

Waited for dialog to be handled
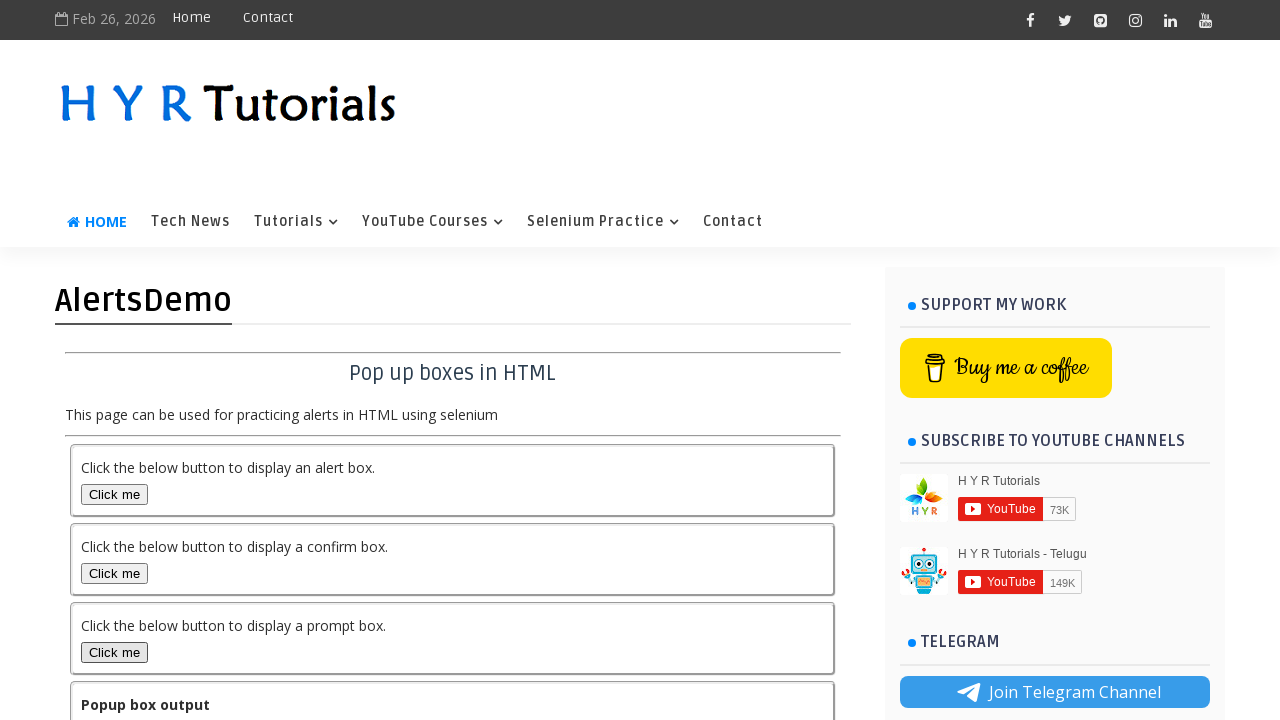

Verified output element is present after accepting prompt
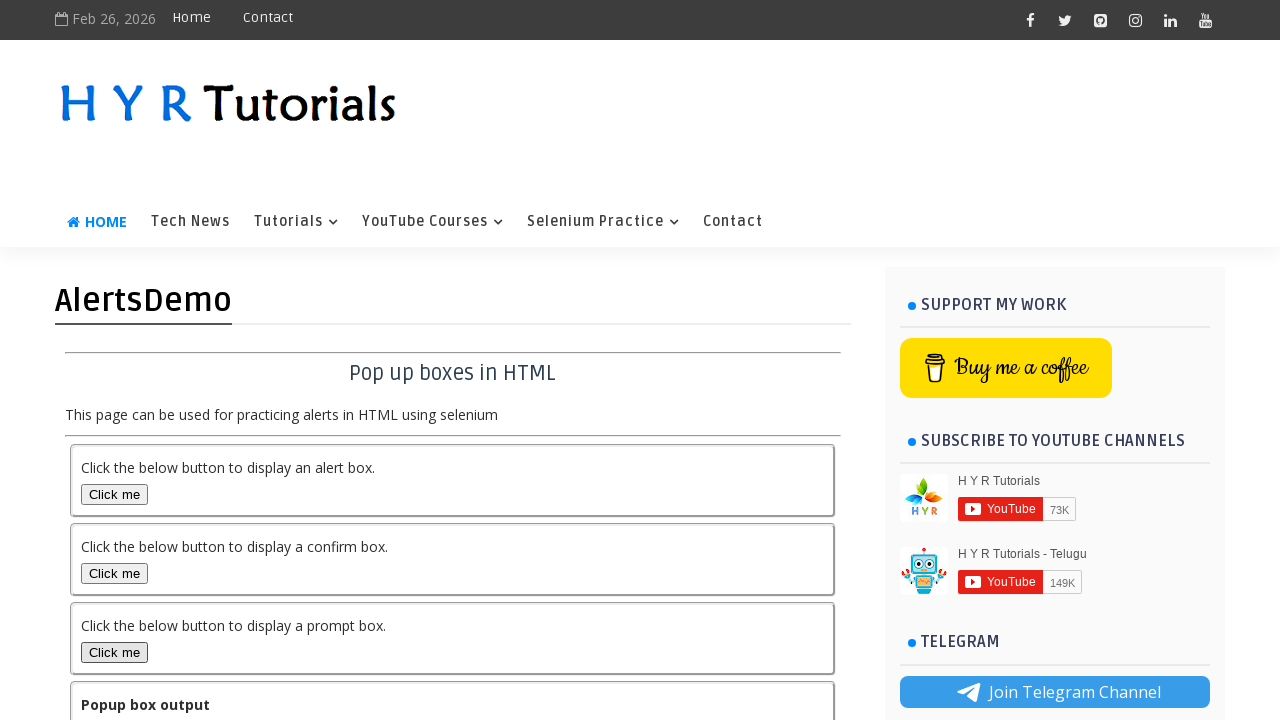

Clicked prompt box button again at (114, 652) on #promptBox
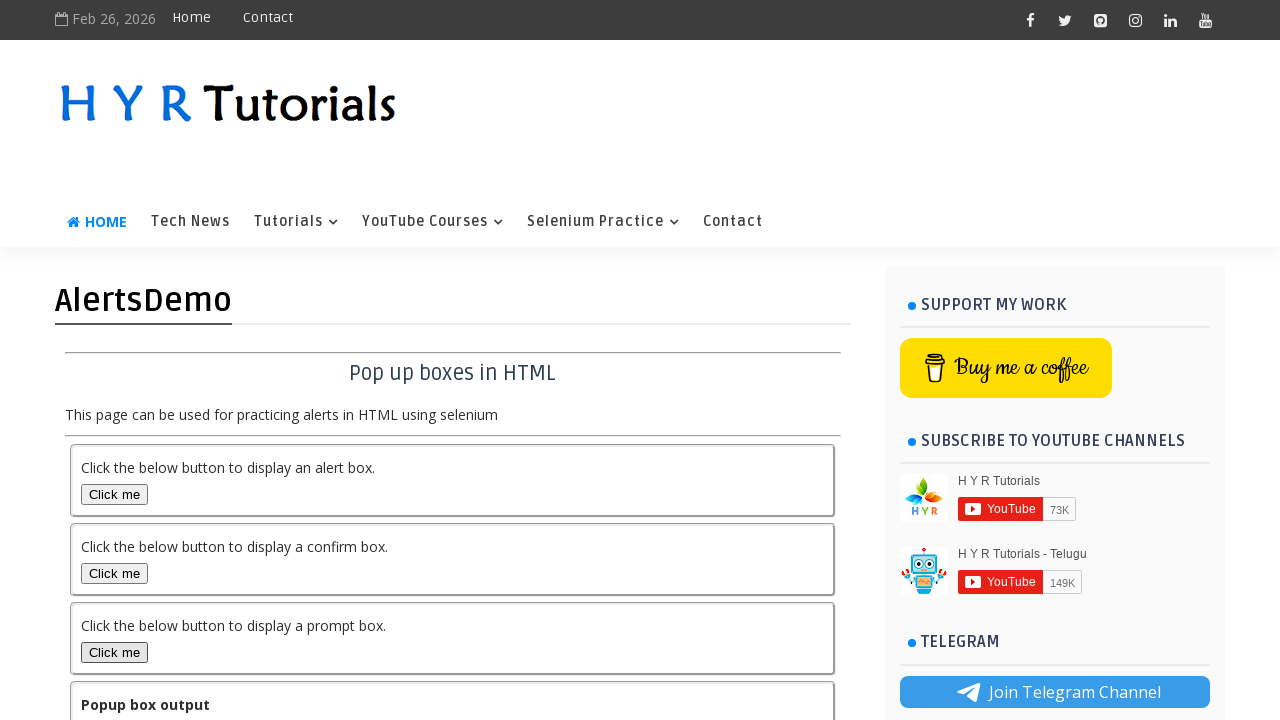

Set up dialog handler to dismiss prompt
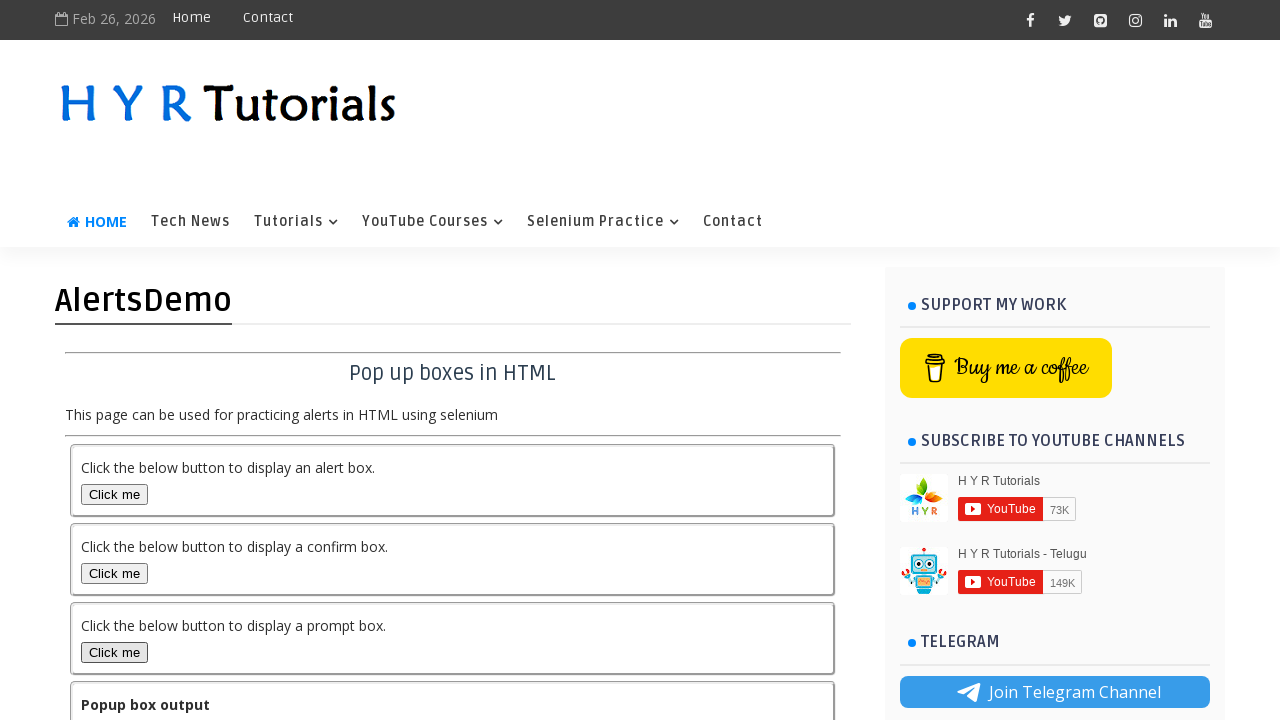

Waited for dialog to be dismissed
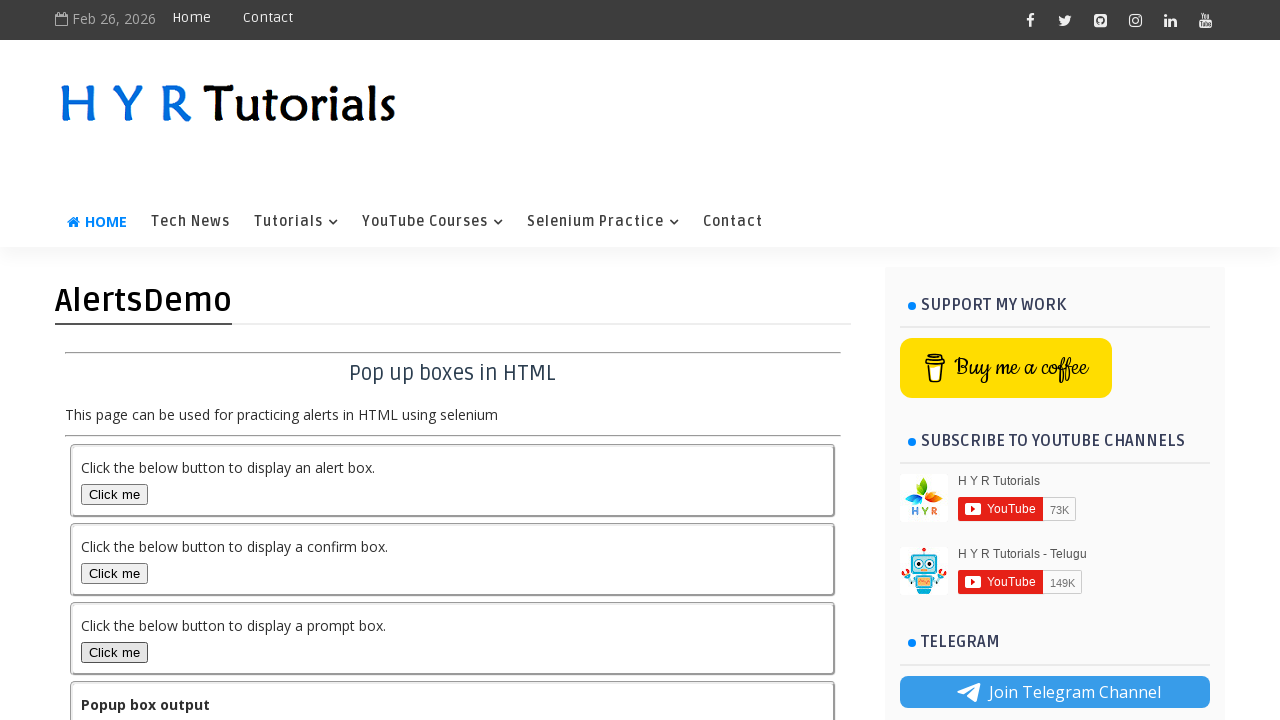

Verified output element is present after dismissing prompt
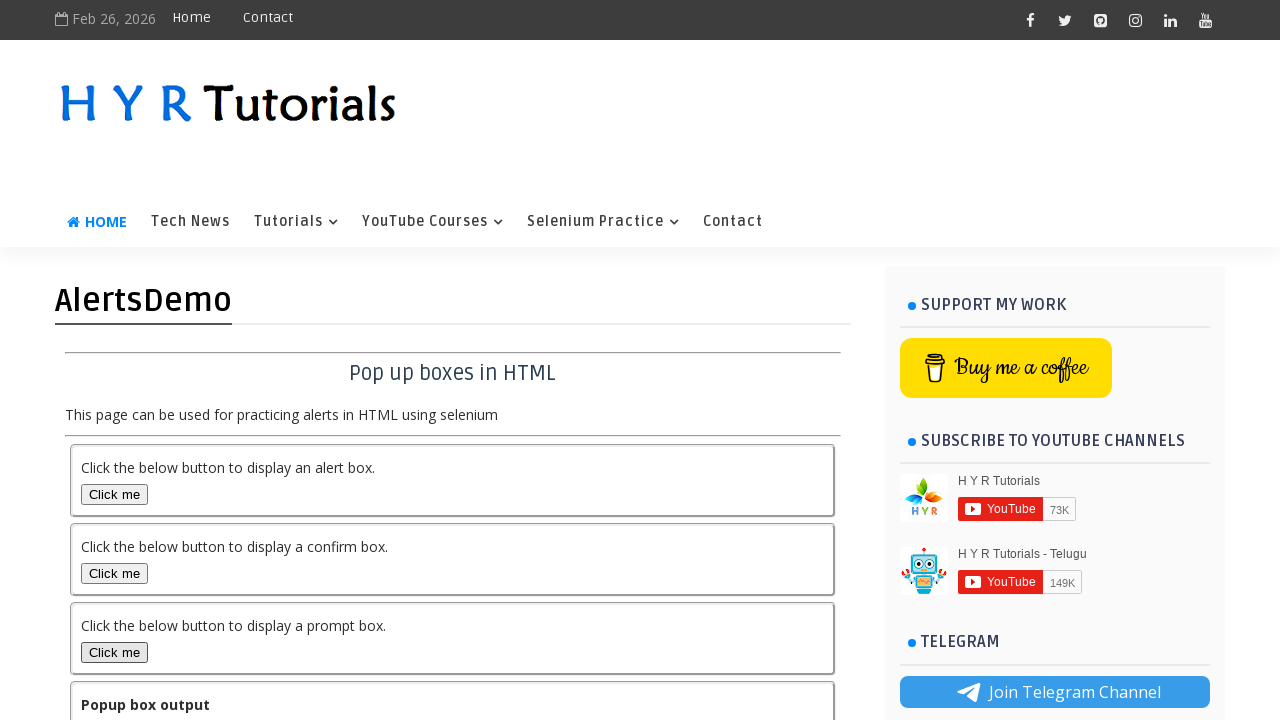

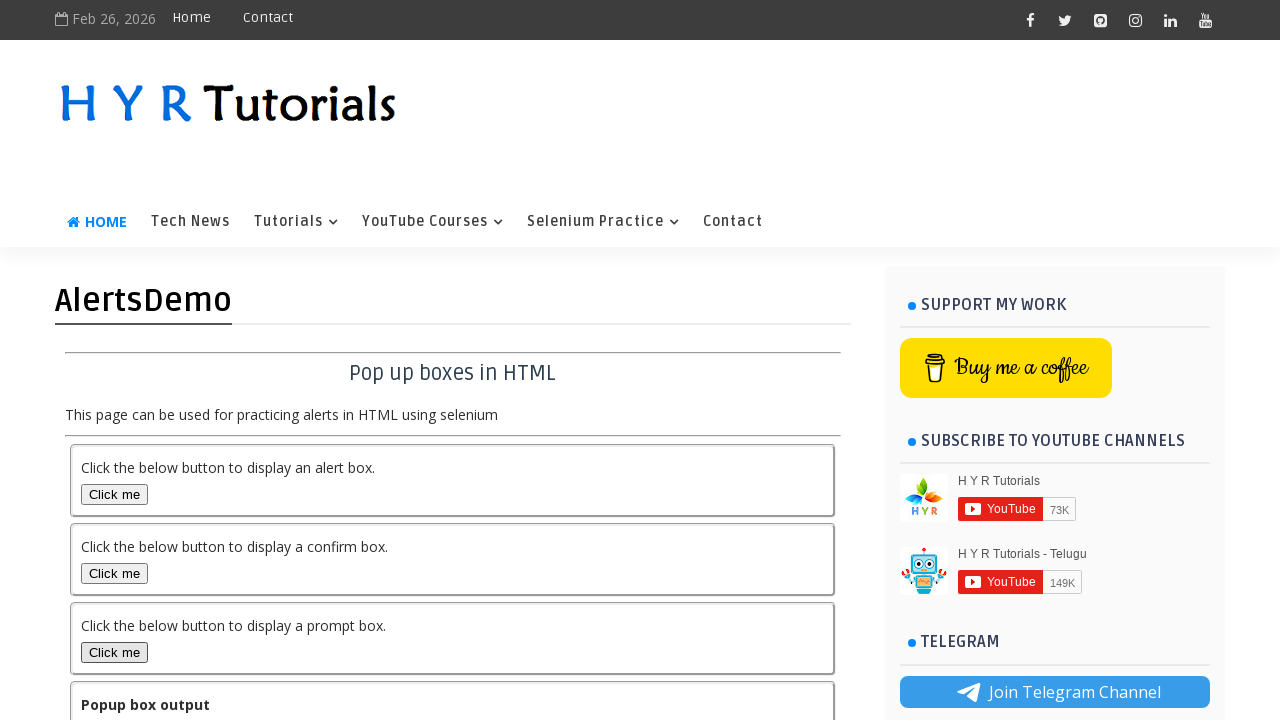